Navigates to a video page and locates an embedded iframe element

Starting URL: https://www.tokyomotion.net/video/4554817/123456

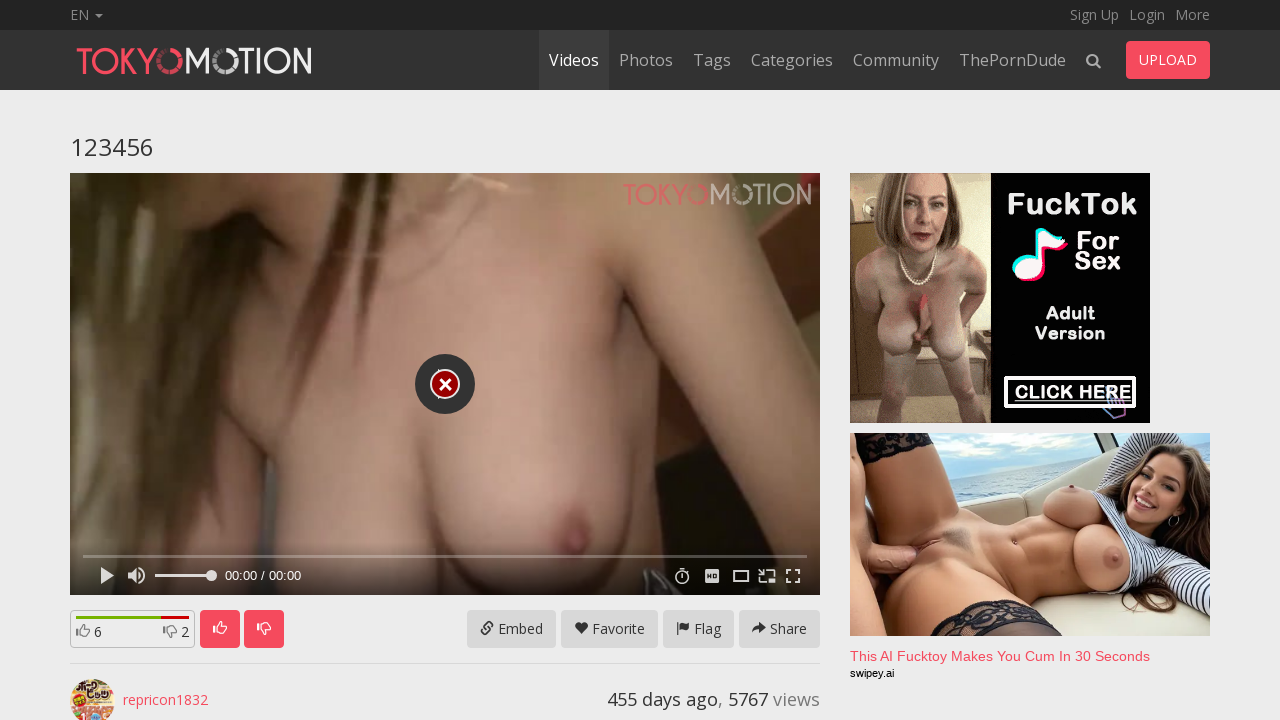

Waited for iframe element to load on video page
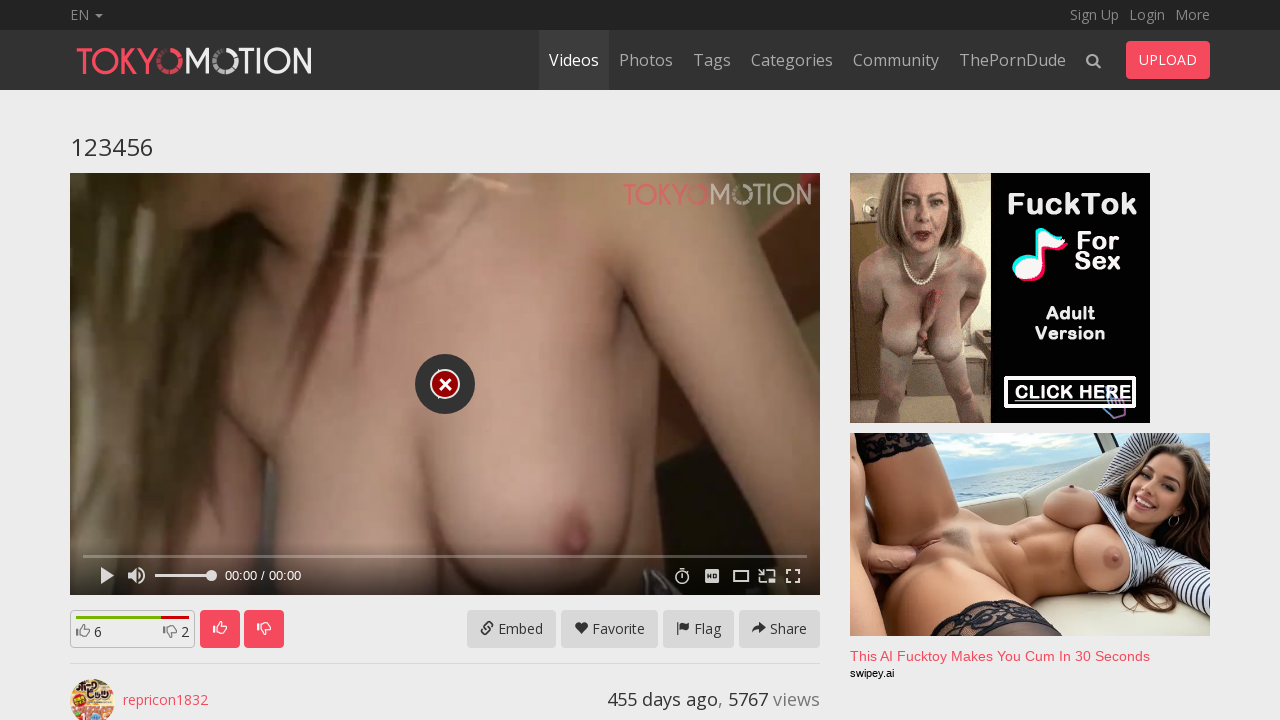

Located the first iframe element on the page
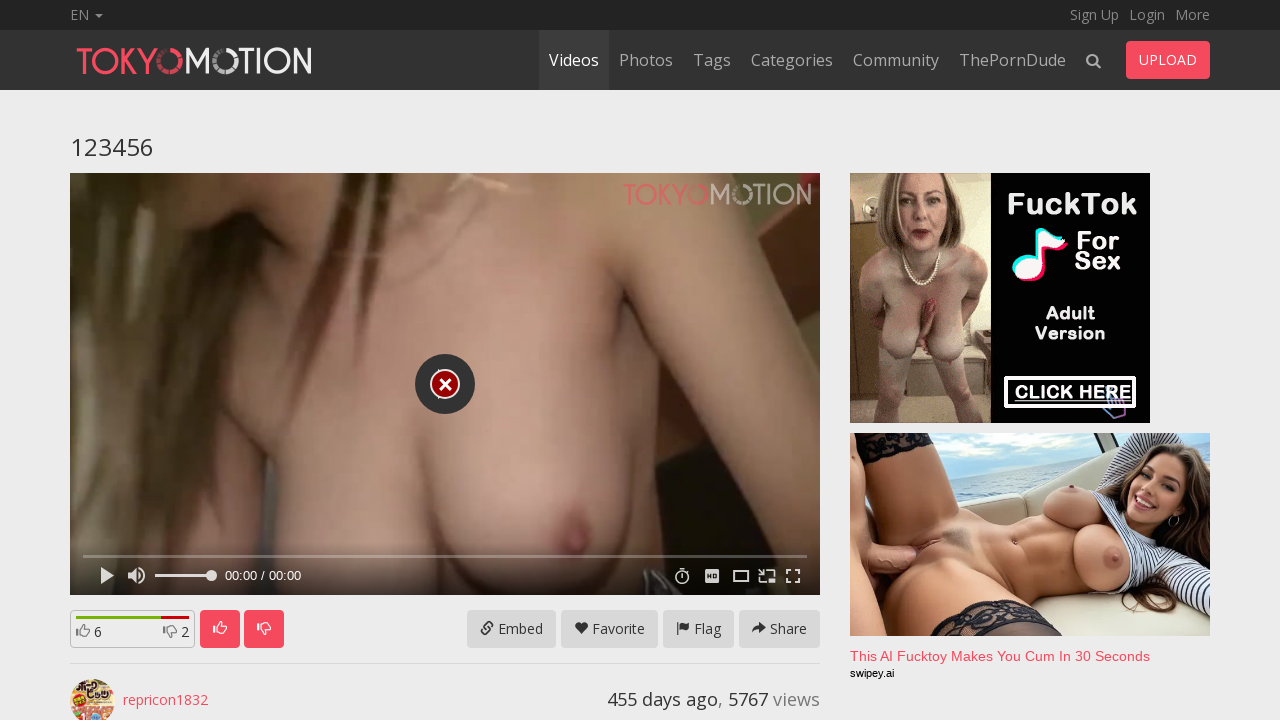

Retrieved src attribute from iframe element
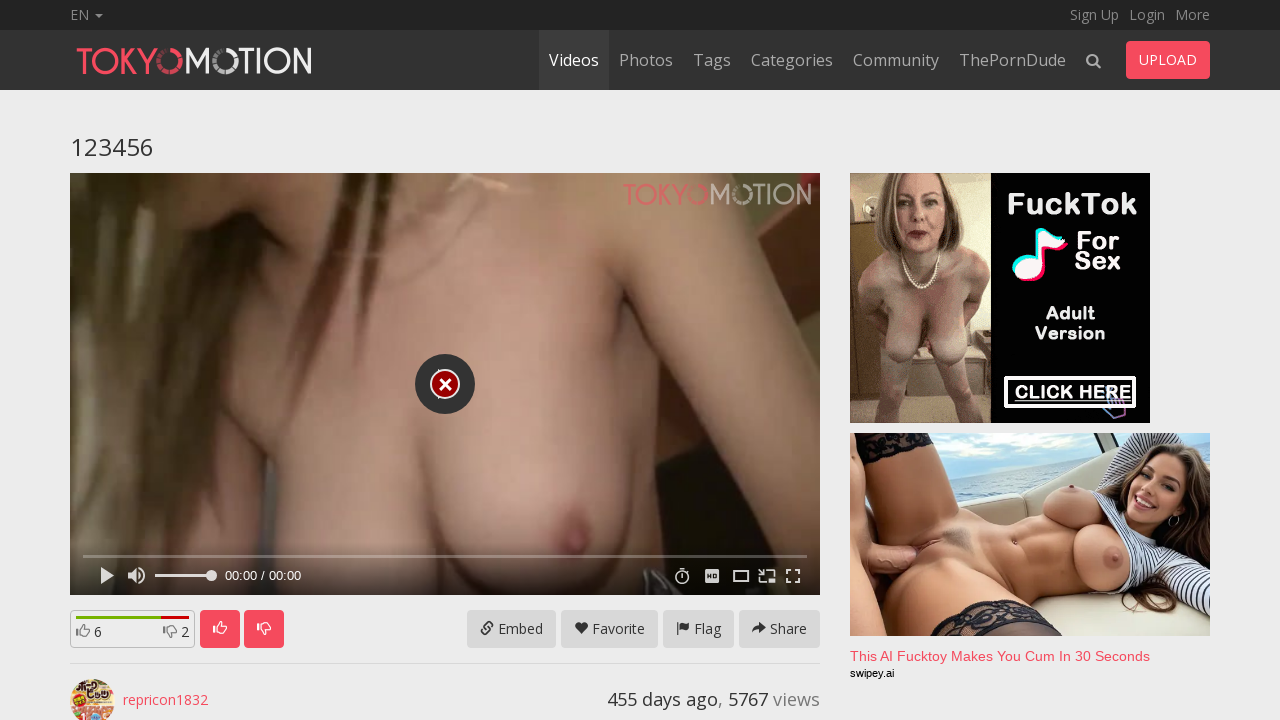

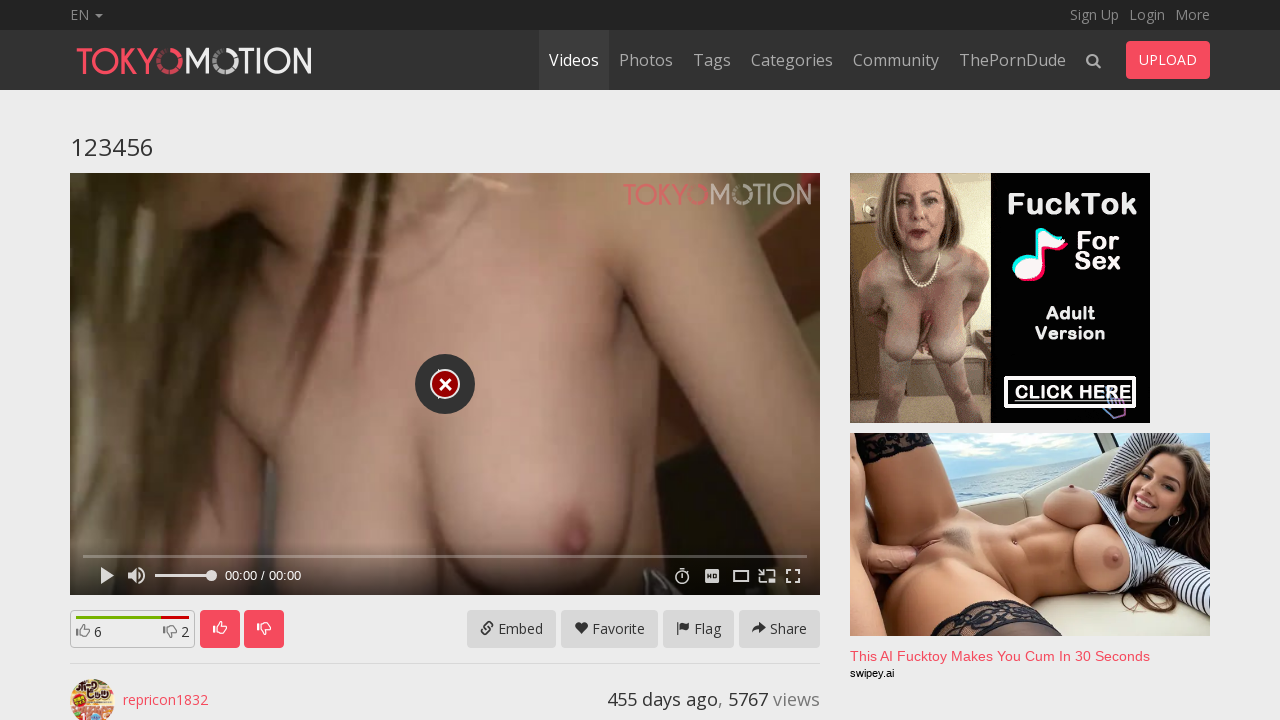